Tests drag-and-drop functionality by dragging an element onto a drop target using the dragAndDrop action within an iframe

Starting URL: https://jqueryui.com/droppable/

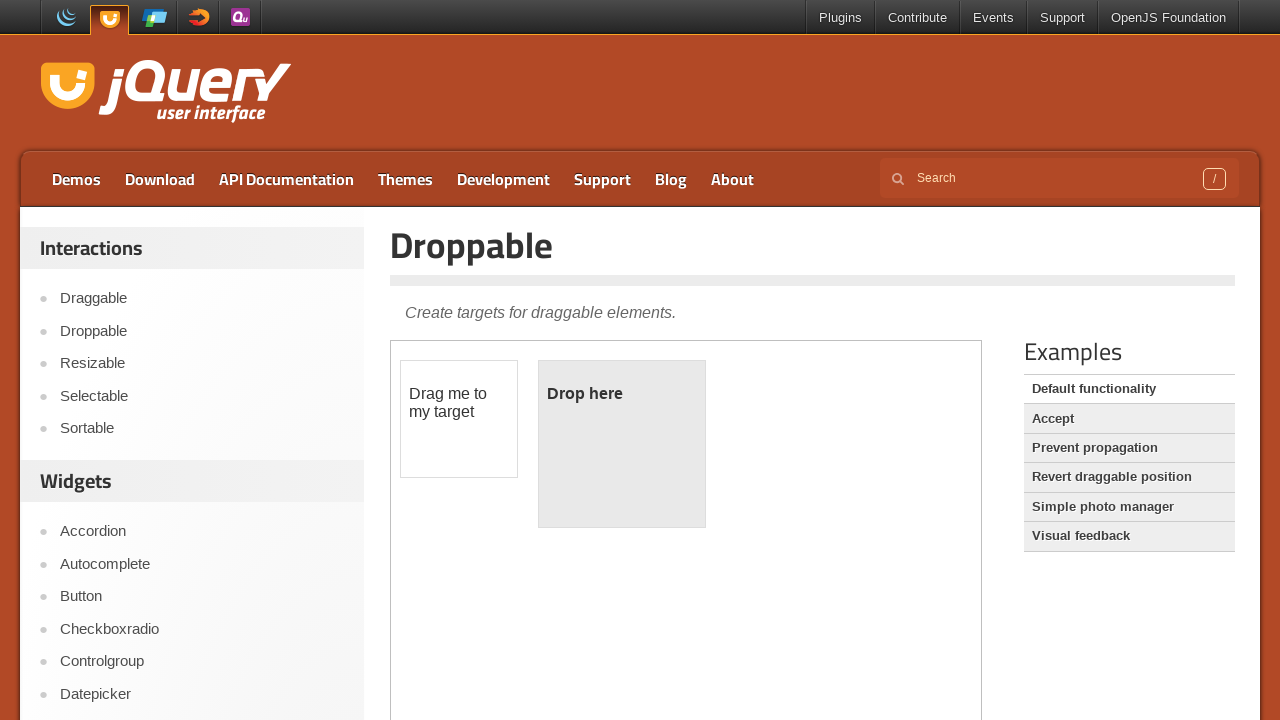

Located the demo iframe containing drag-drop elements
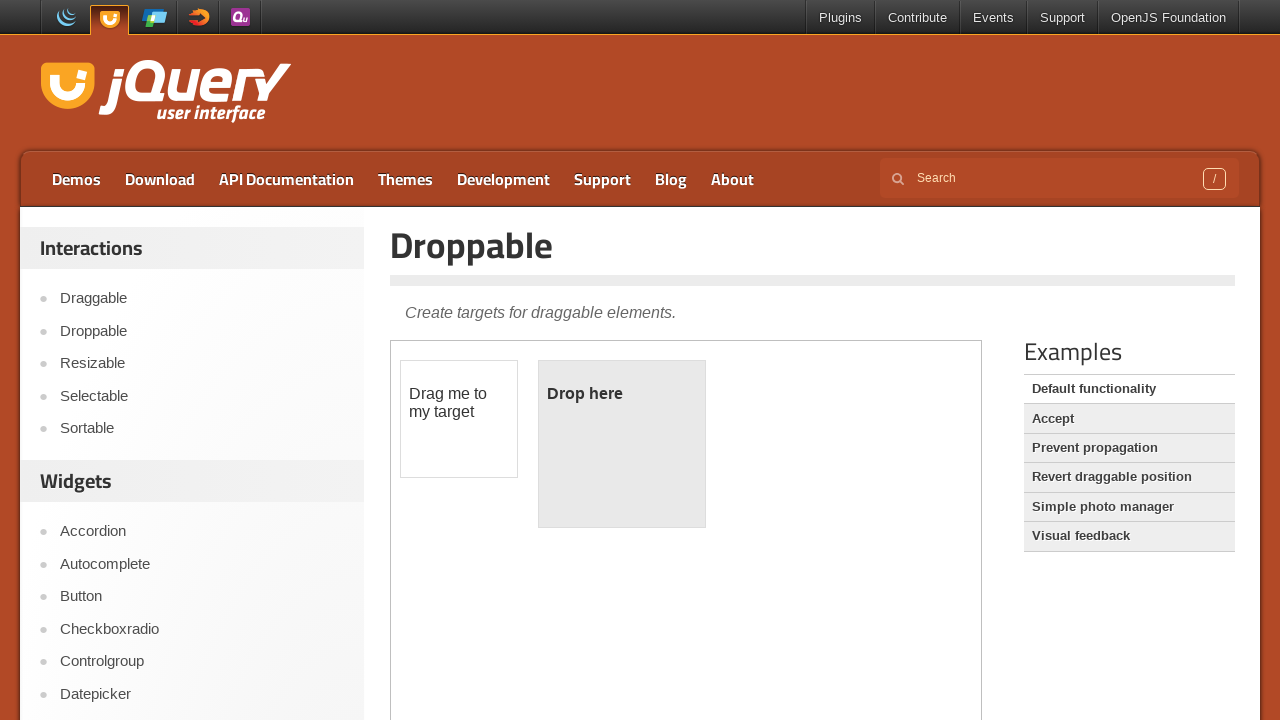

Located the draggable element (#draggable) within iframe
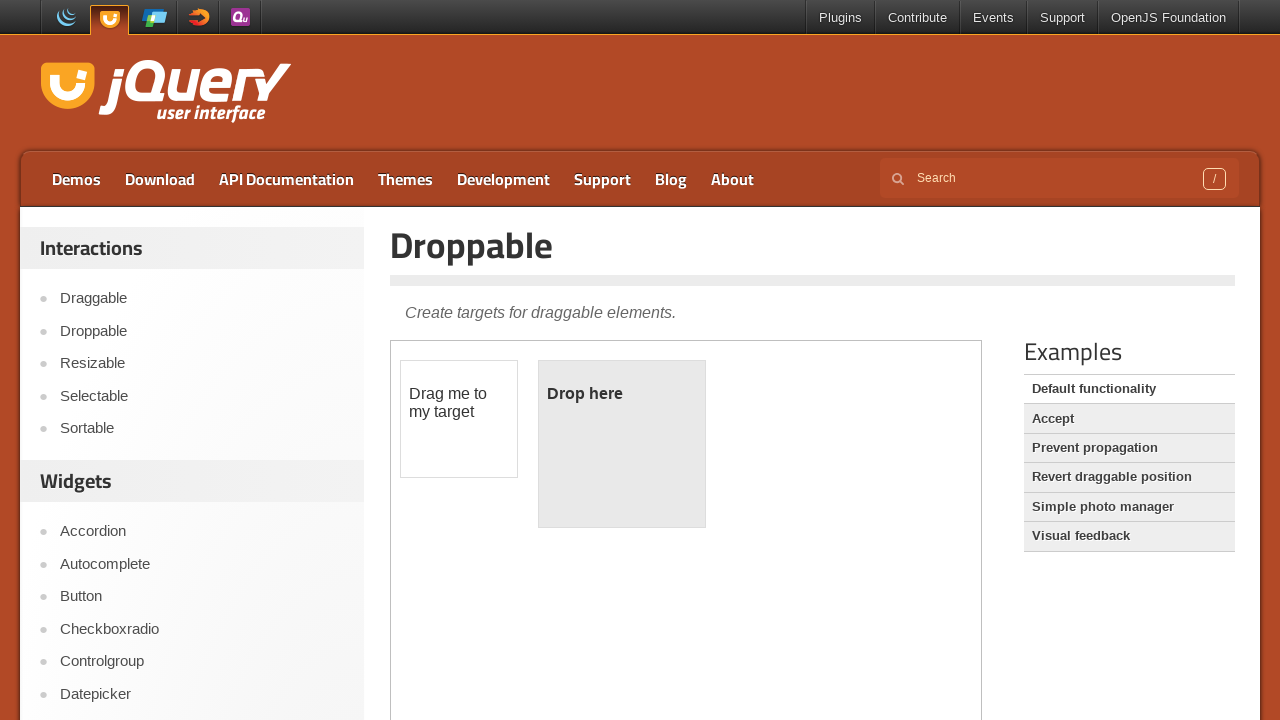

Located the droppable target element (#droppable) within iframe
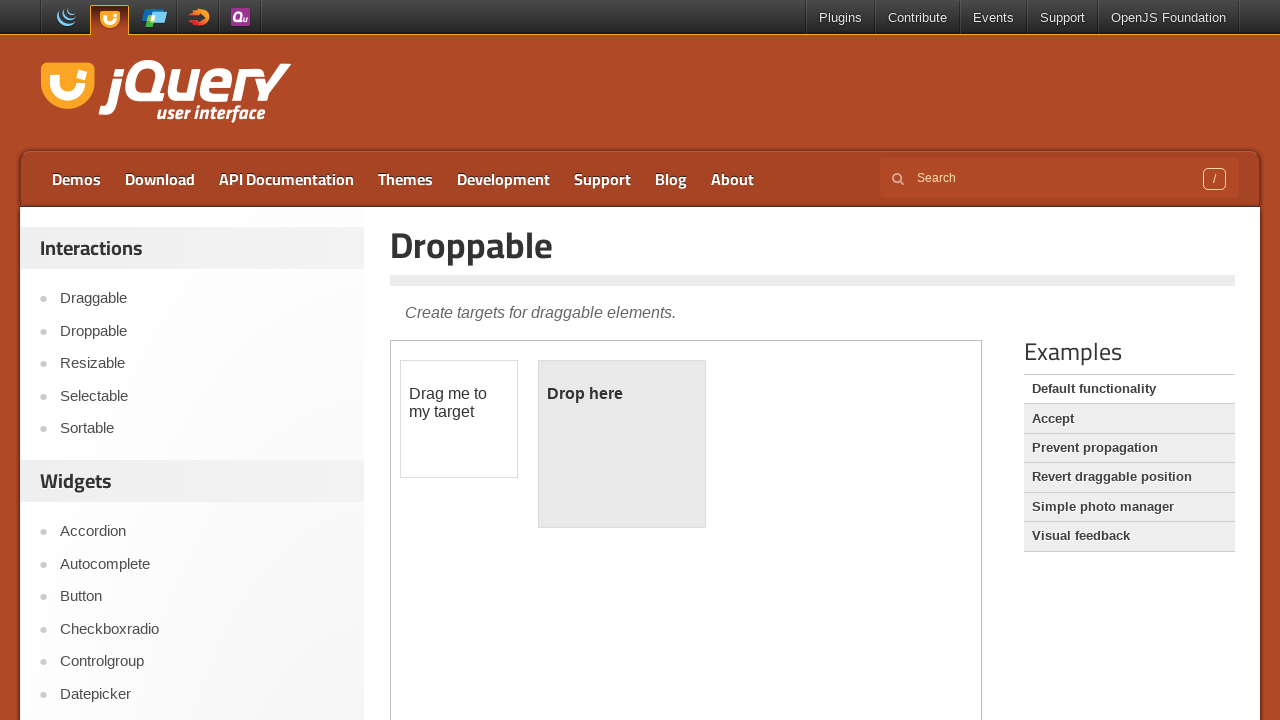

Dragged the draggable element onto the droppable target at (622, 444)
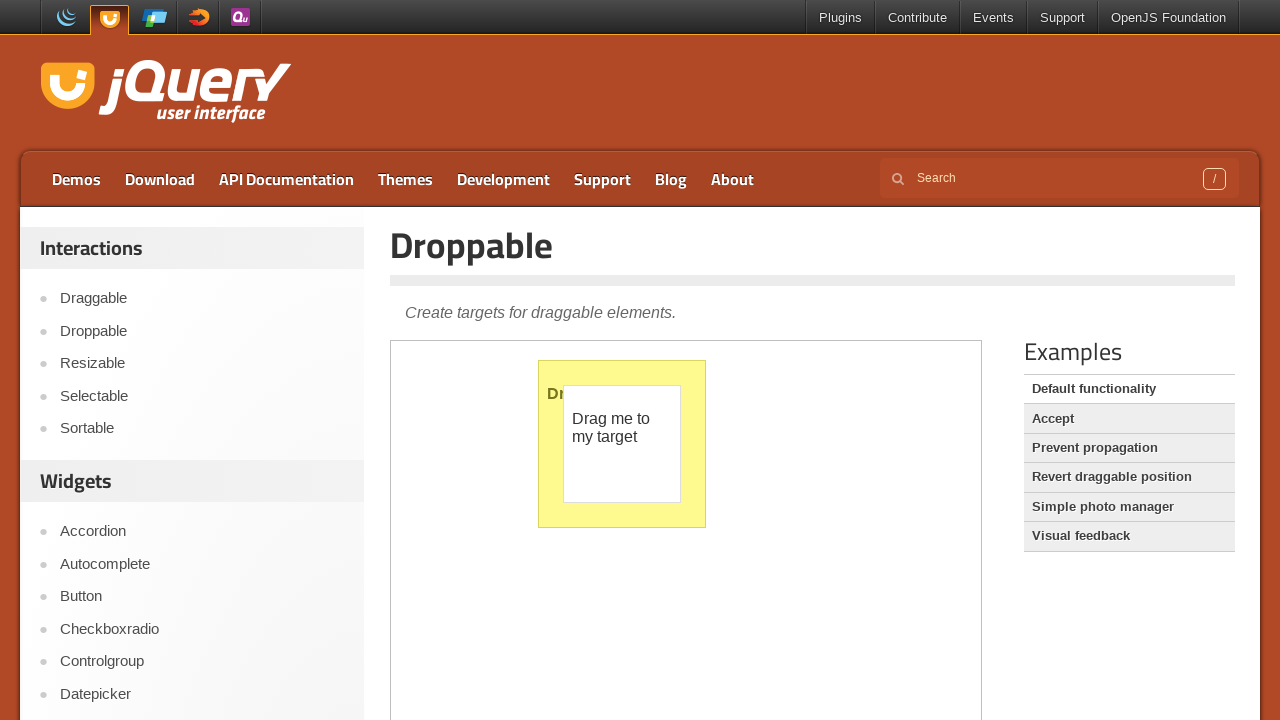

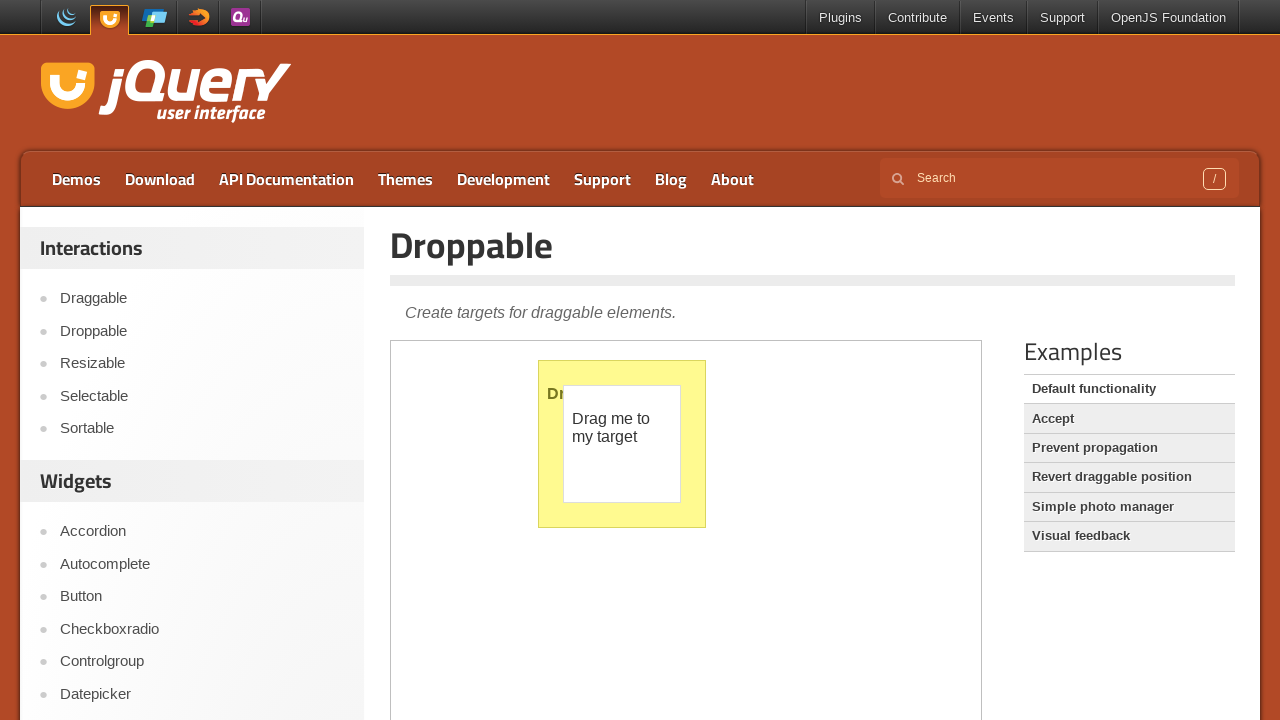